Tests the reset button functionality in the artist recommendation section by entering an artist name and clicking reset to clear it

Starting URL: https://ldevr3t2.github.io

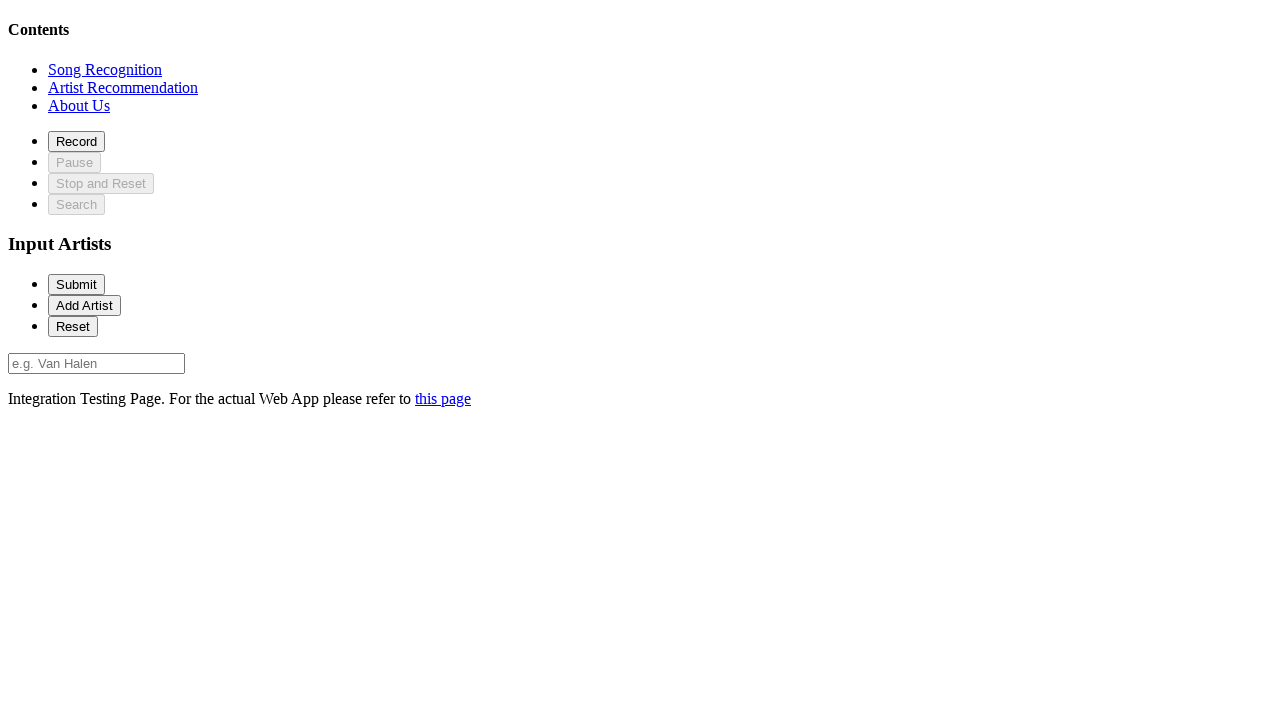

Clicked on recommendation section to navigate there at (123, 87) on xpath=//*[@id='recommendationSection']
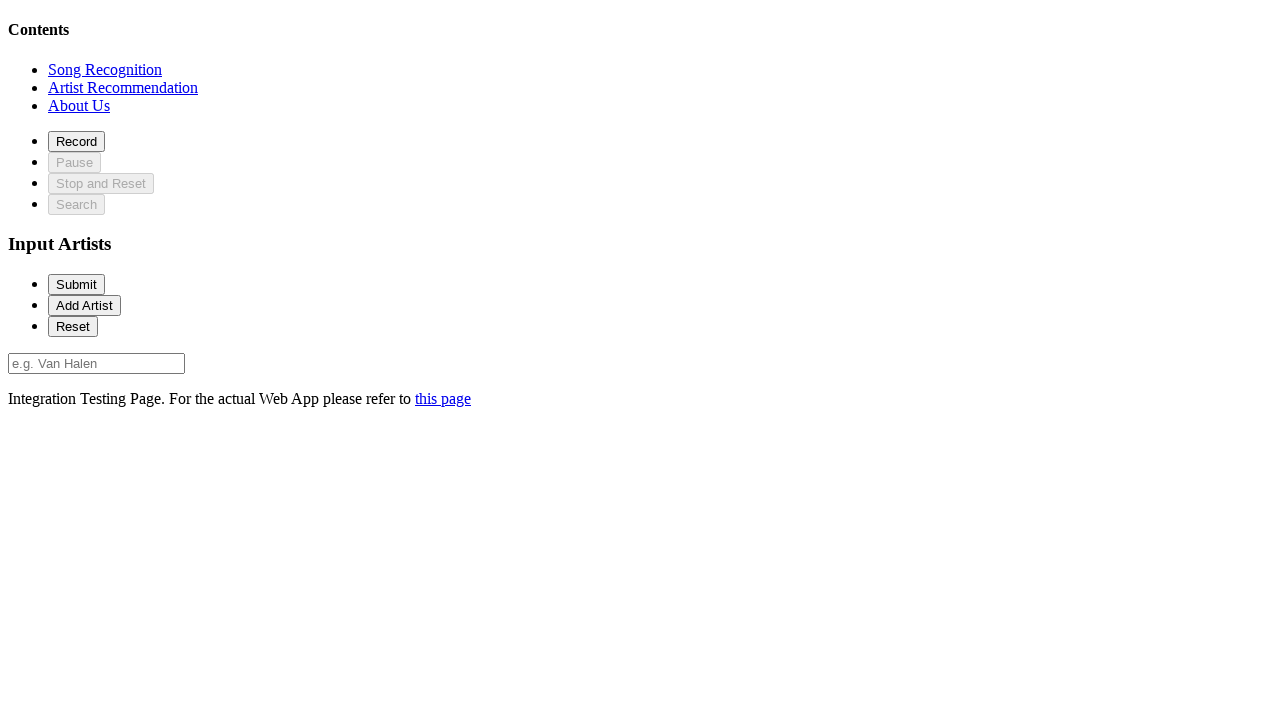

Artist input field loaded and is visible
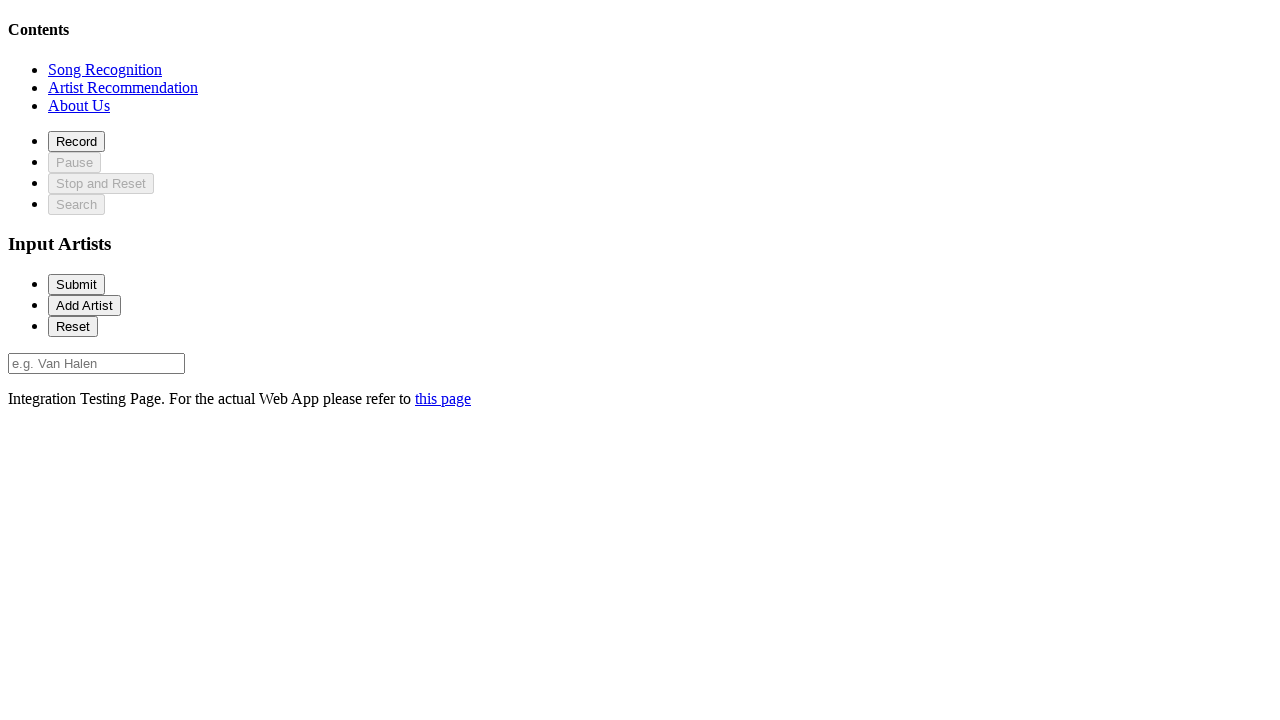

Entered 'Van Halen' in the artist input field on #artist-0
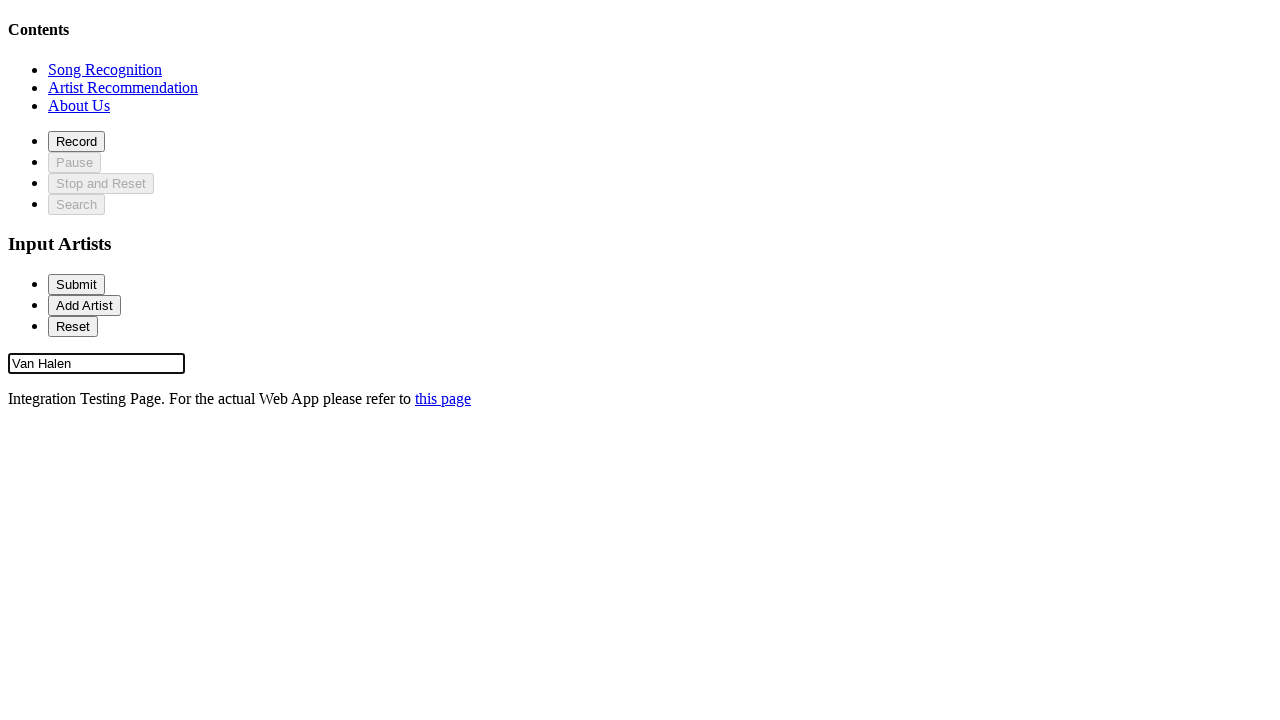

Clicked reset button to clear the artist input field at (73, 326) on #reset
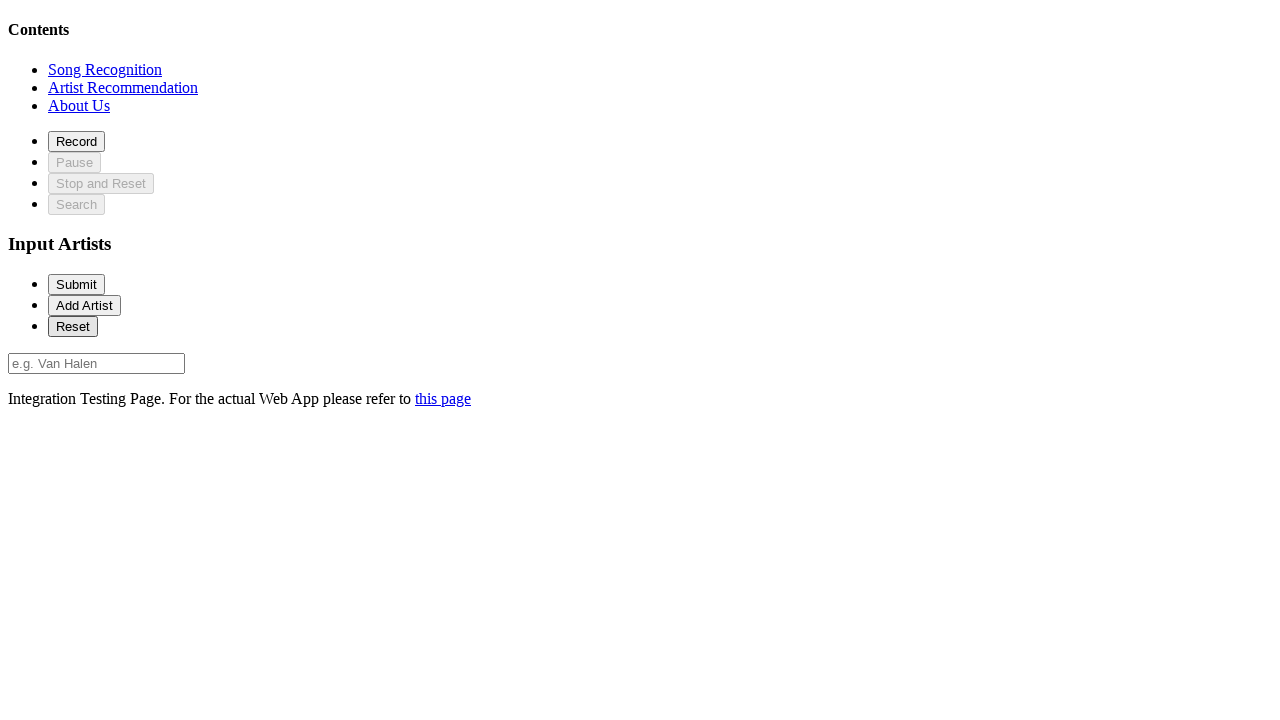

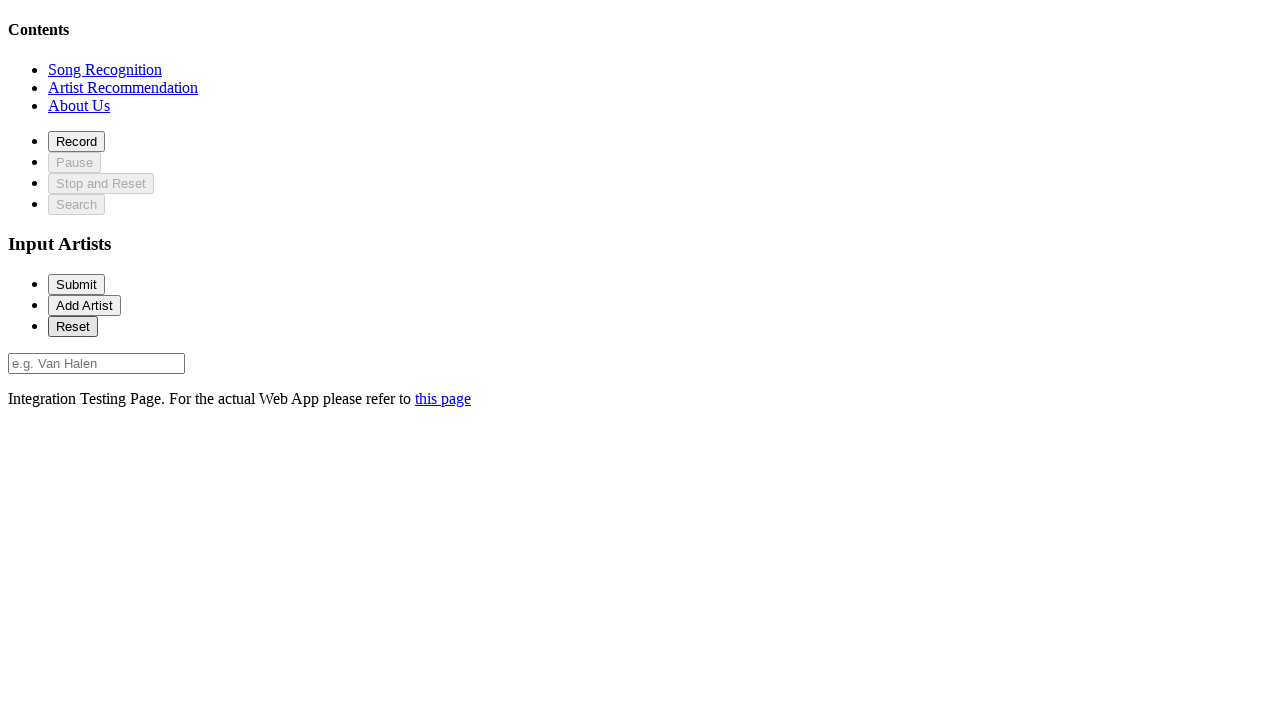